Tests right-click context menu functionality by right-clicking on an element, selecting "Copy" from the context menu, and accepting the resulting alert

Starting URL: https://swisnl.github.io/jQuery-contextMenu/demo.html

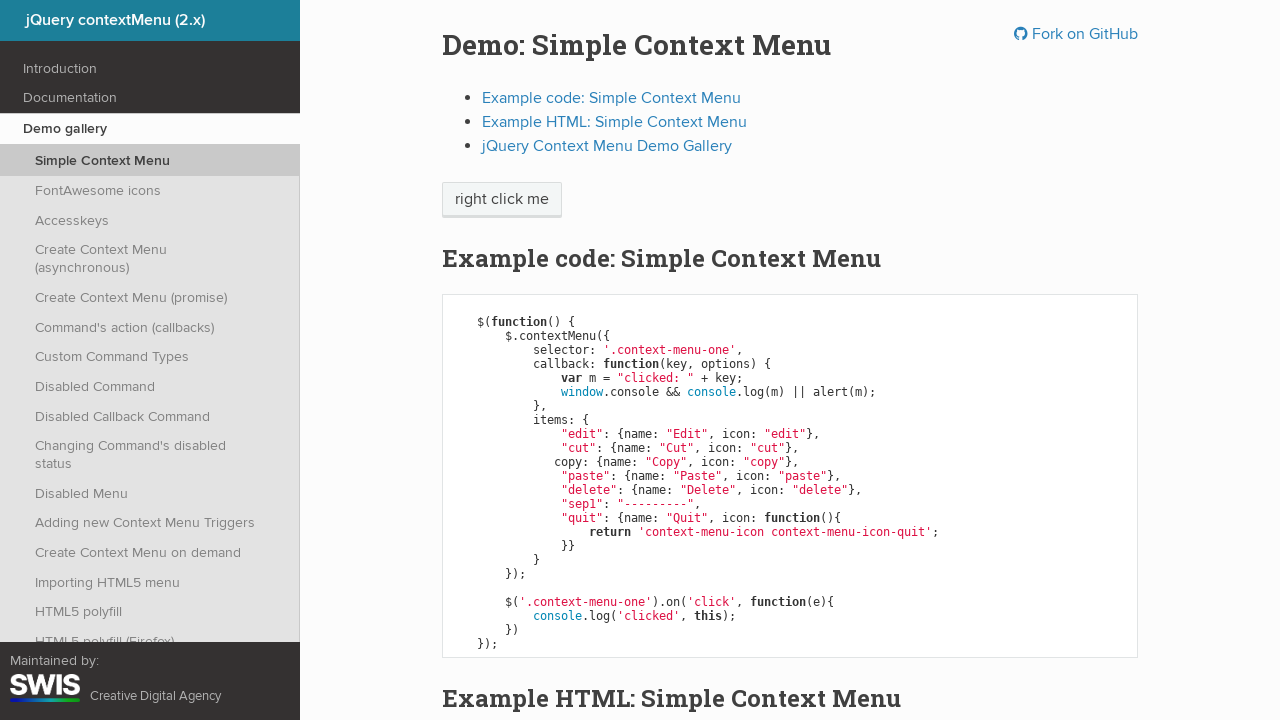

Located the 'right click me' element
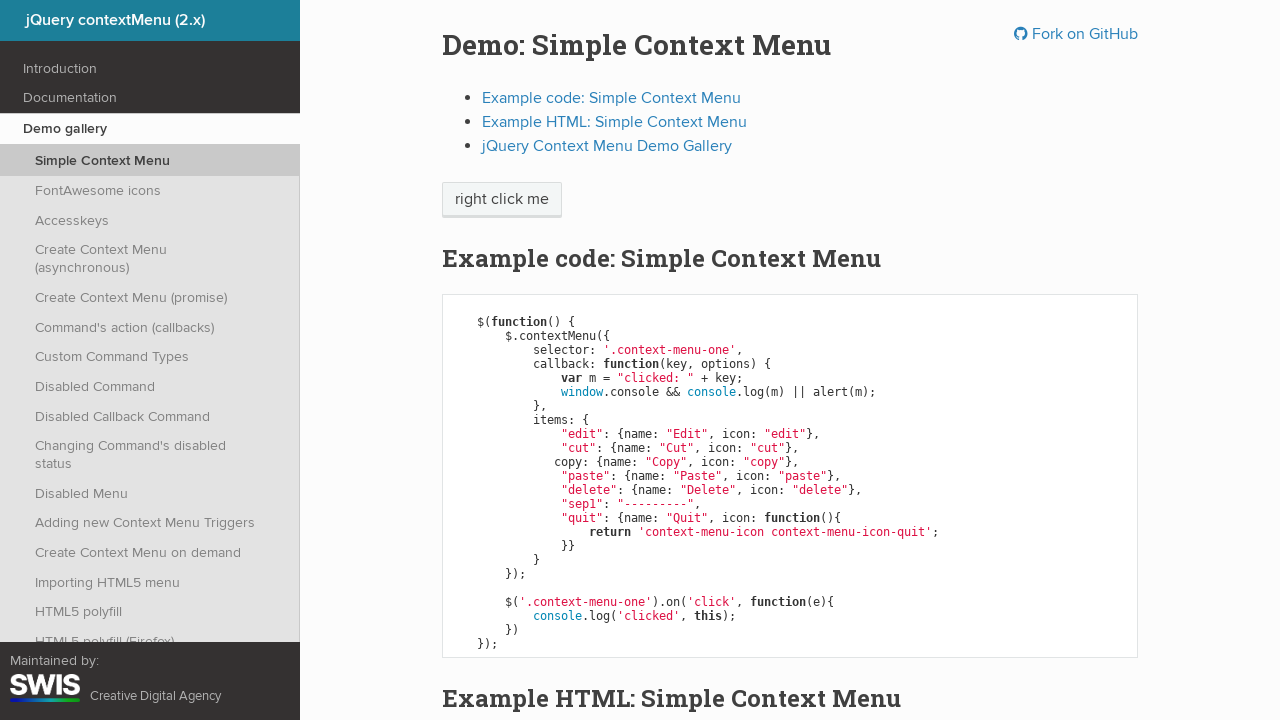

Right-clicked on the target element at (502, 200) on xpath=//span[text()='right click me']
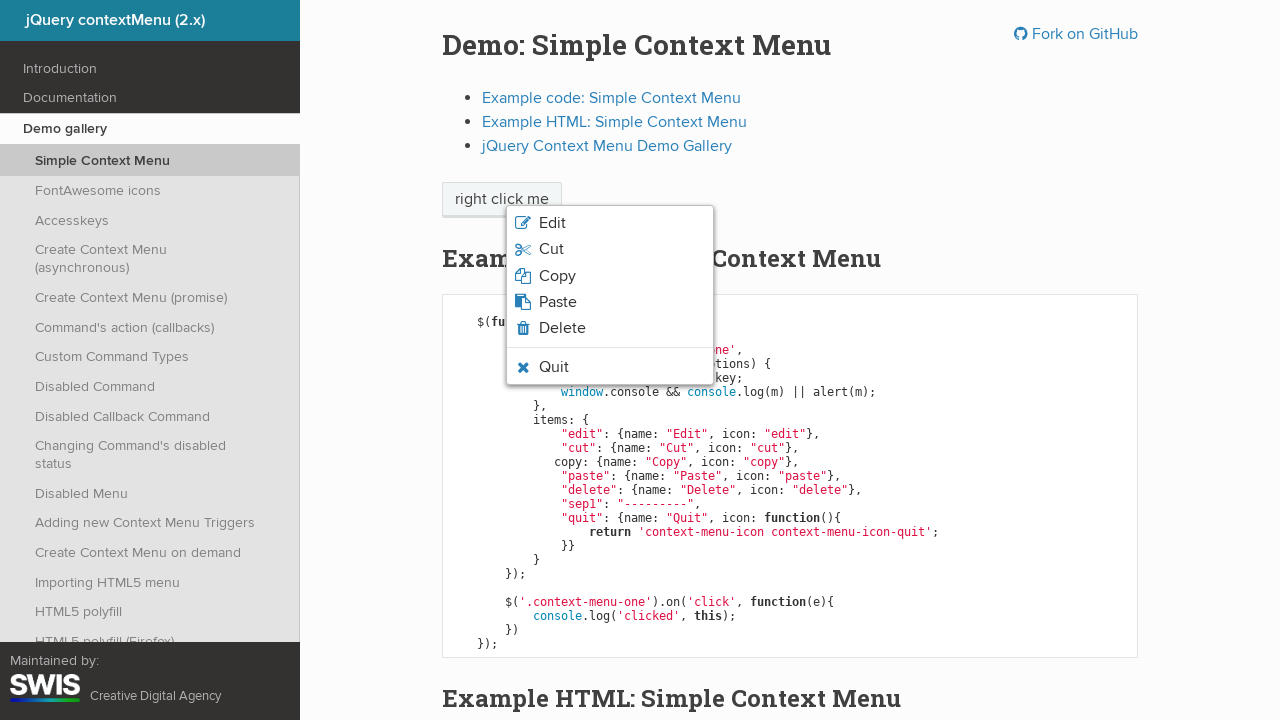

Clicked 'Copy' option from context menu at (557, 276) on xpath=//span[text()='Copy']
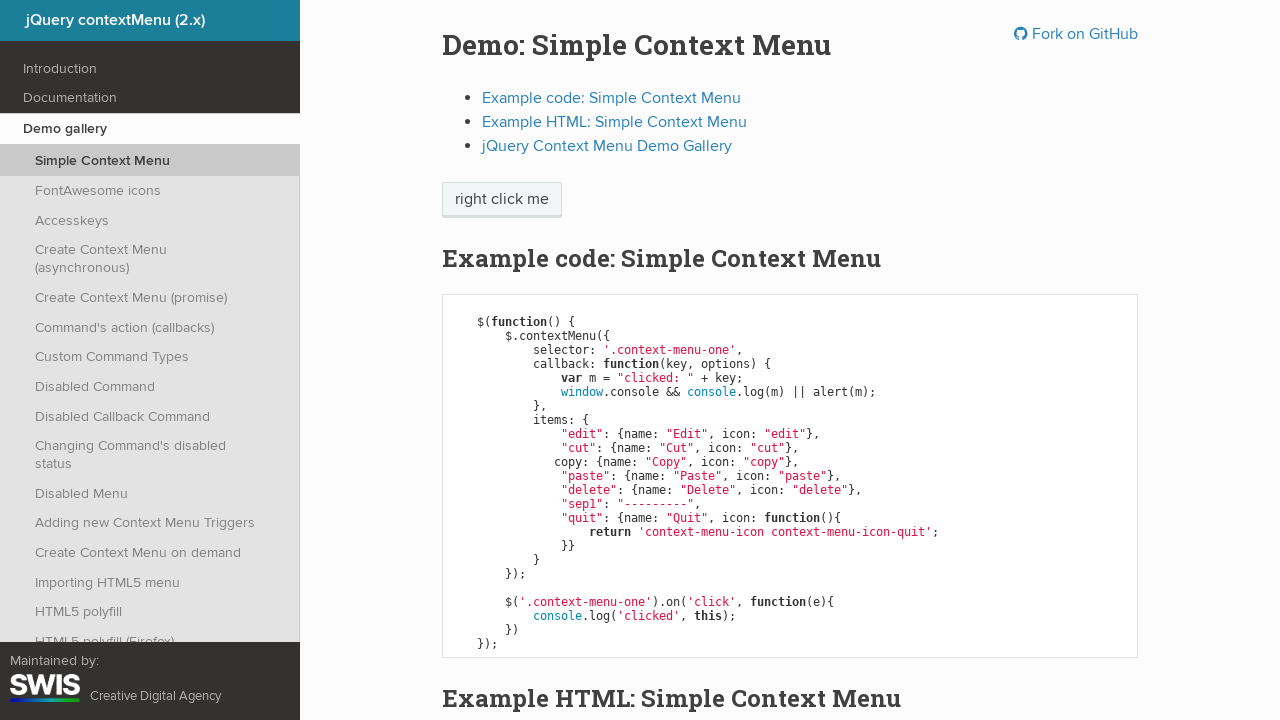

Accepted the alert dialog
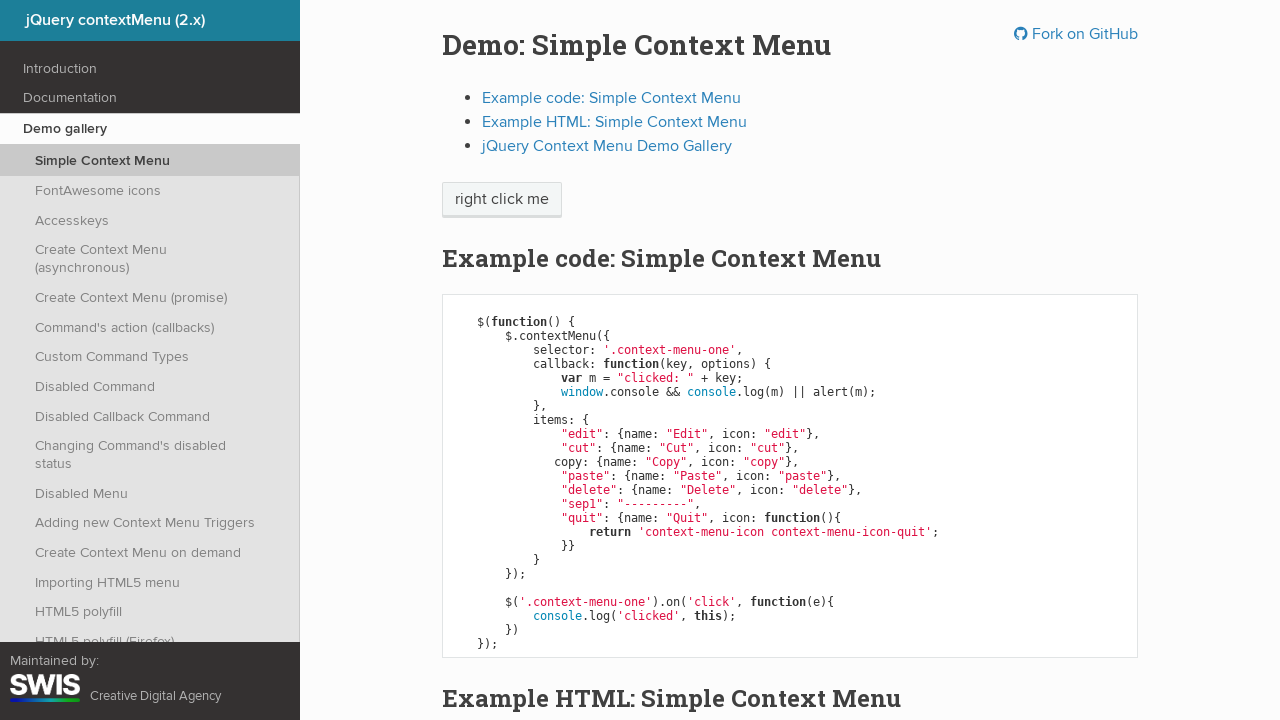

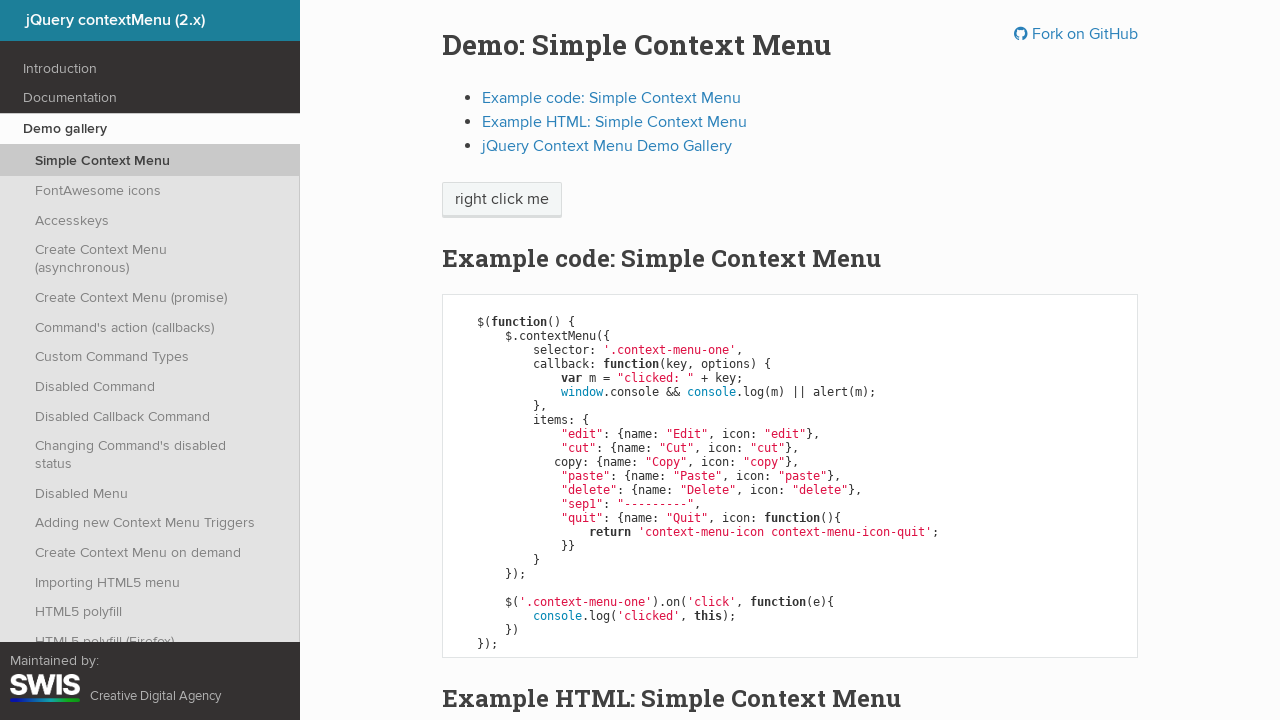